Tests page load timeout functionality by navigating to a WordPress site and verifying it loads within the expected time.

Starting URL: https://seleniumatfingertips.wordpress.com/

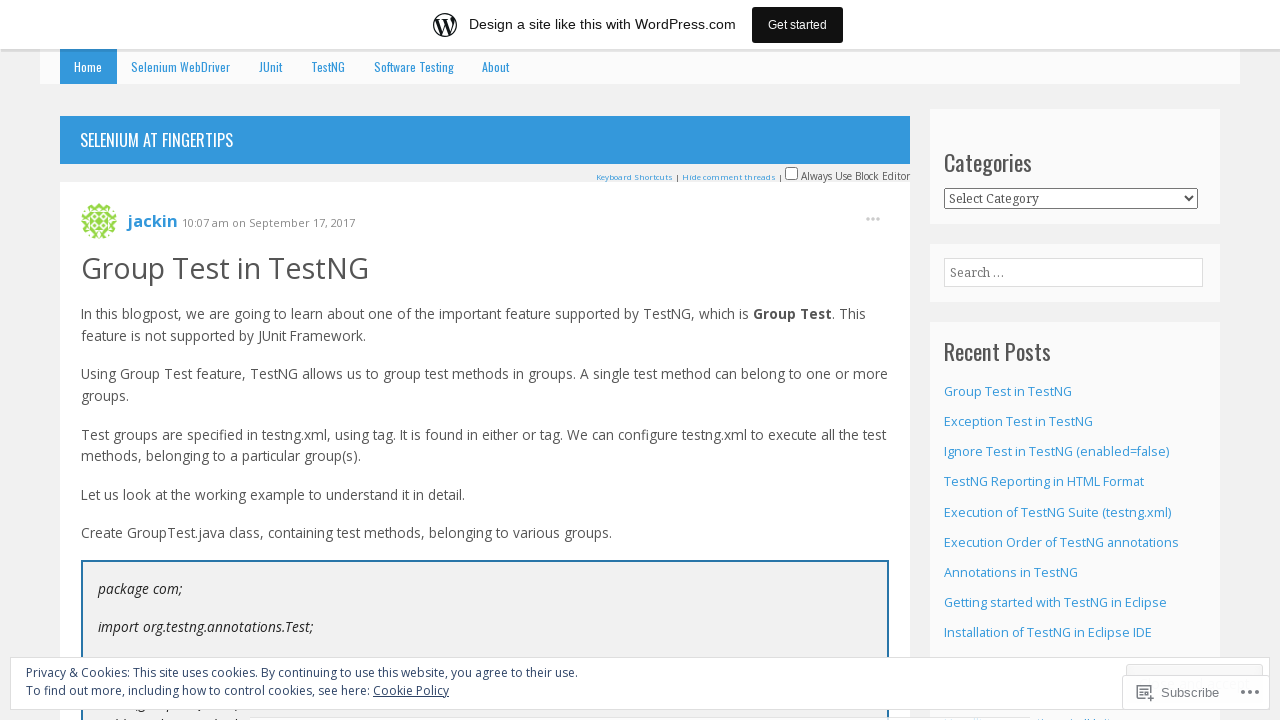

Waited for page DOM content to load on WordPress site
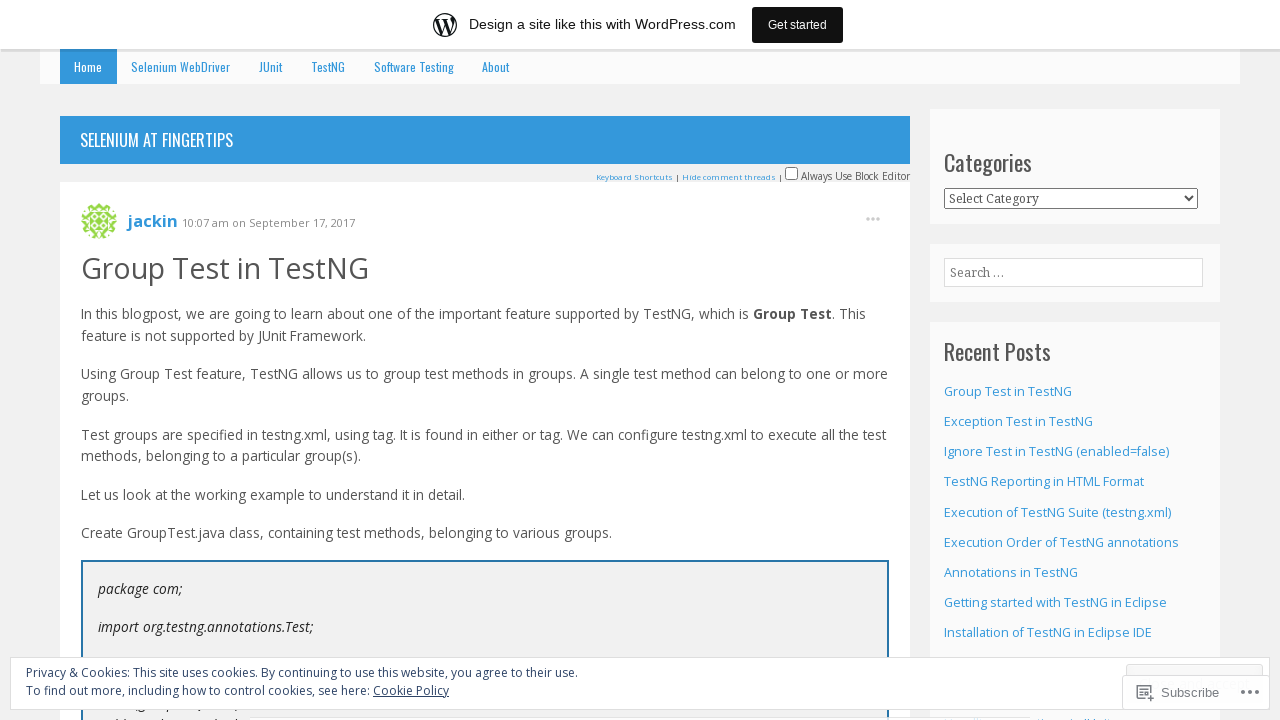

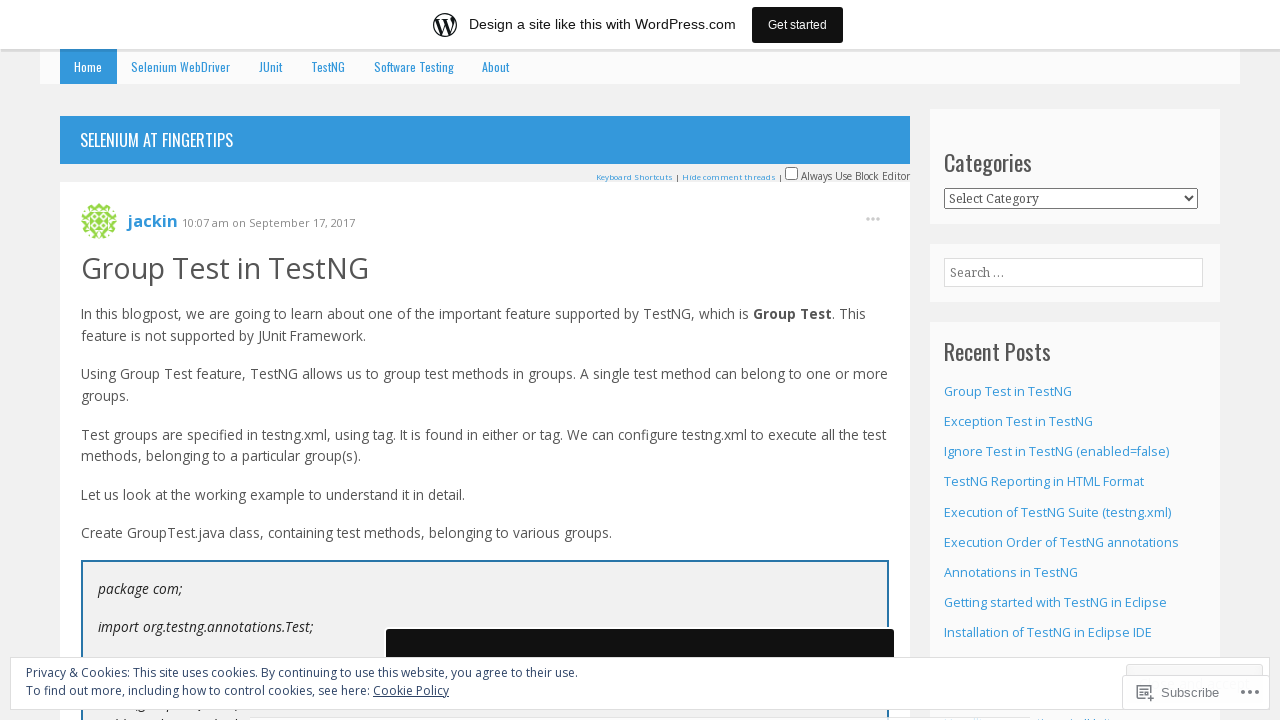